Navigates to Rediff.com signup/registration page, maximizes the window, and verifies the page title matches expected value

Starting URL: https://is.rediff.com/signup/register

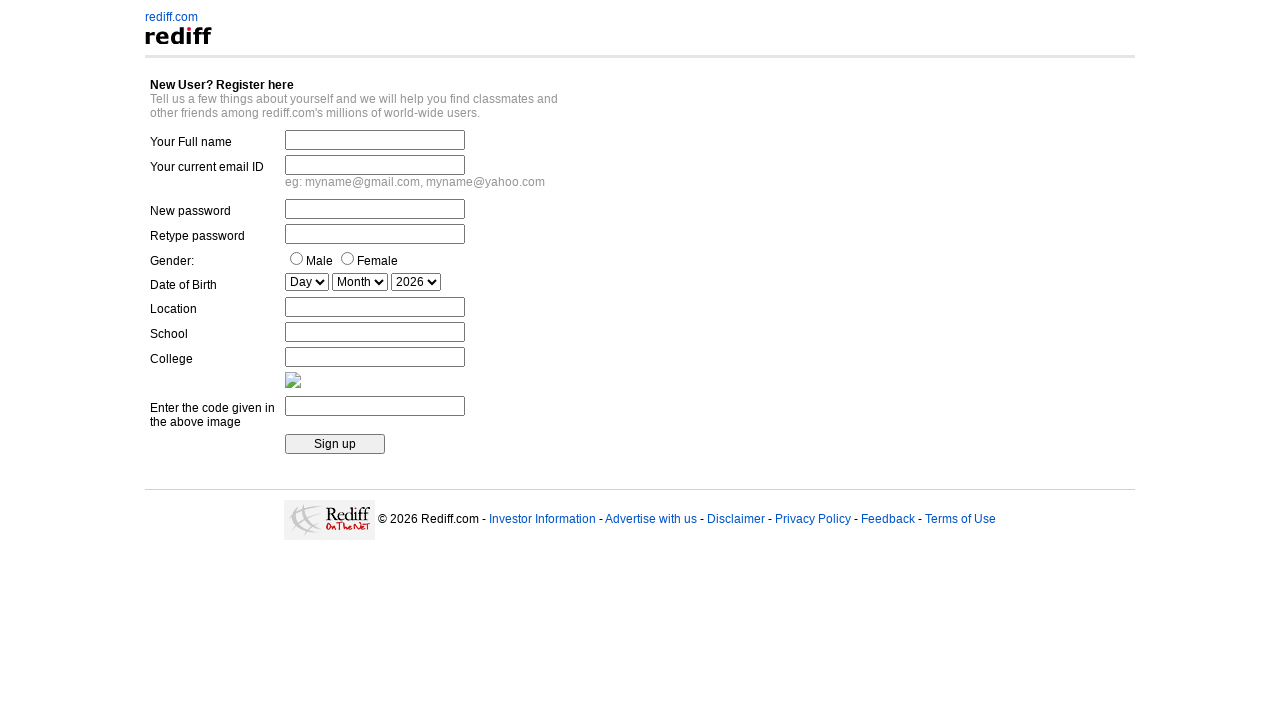

Set viewport size to 1920x1080 (window maximized)
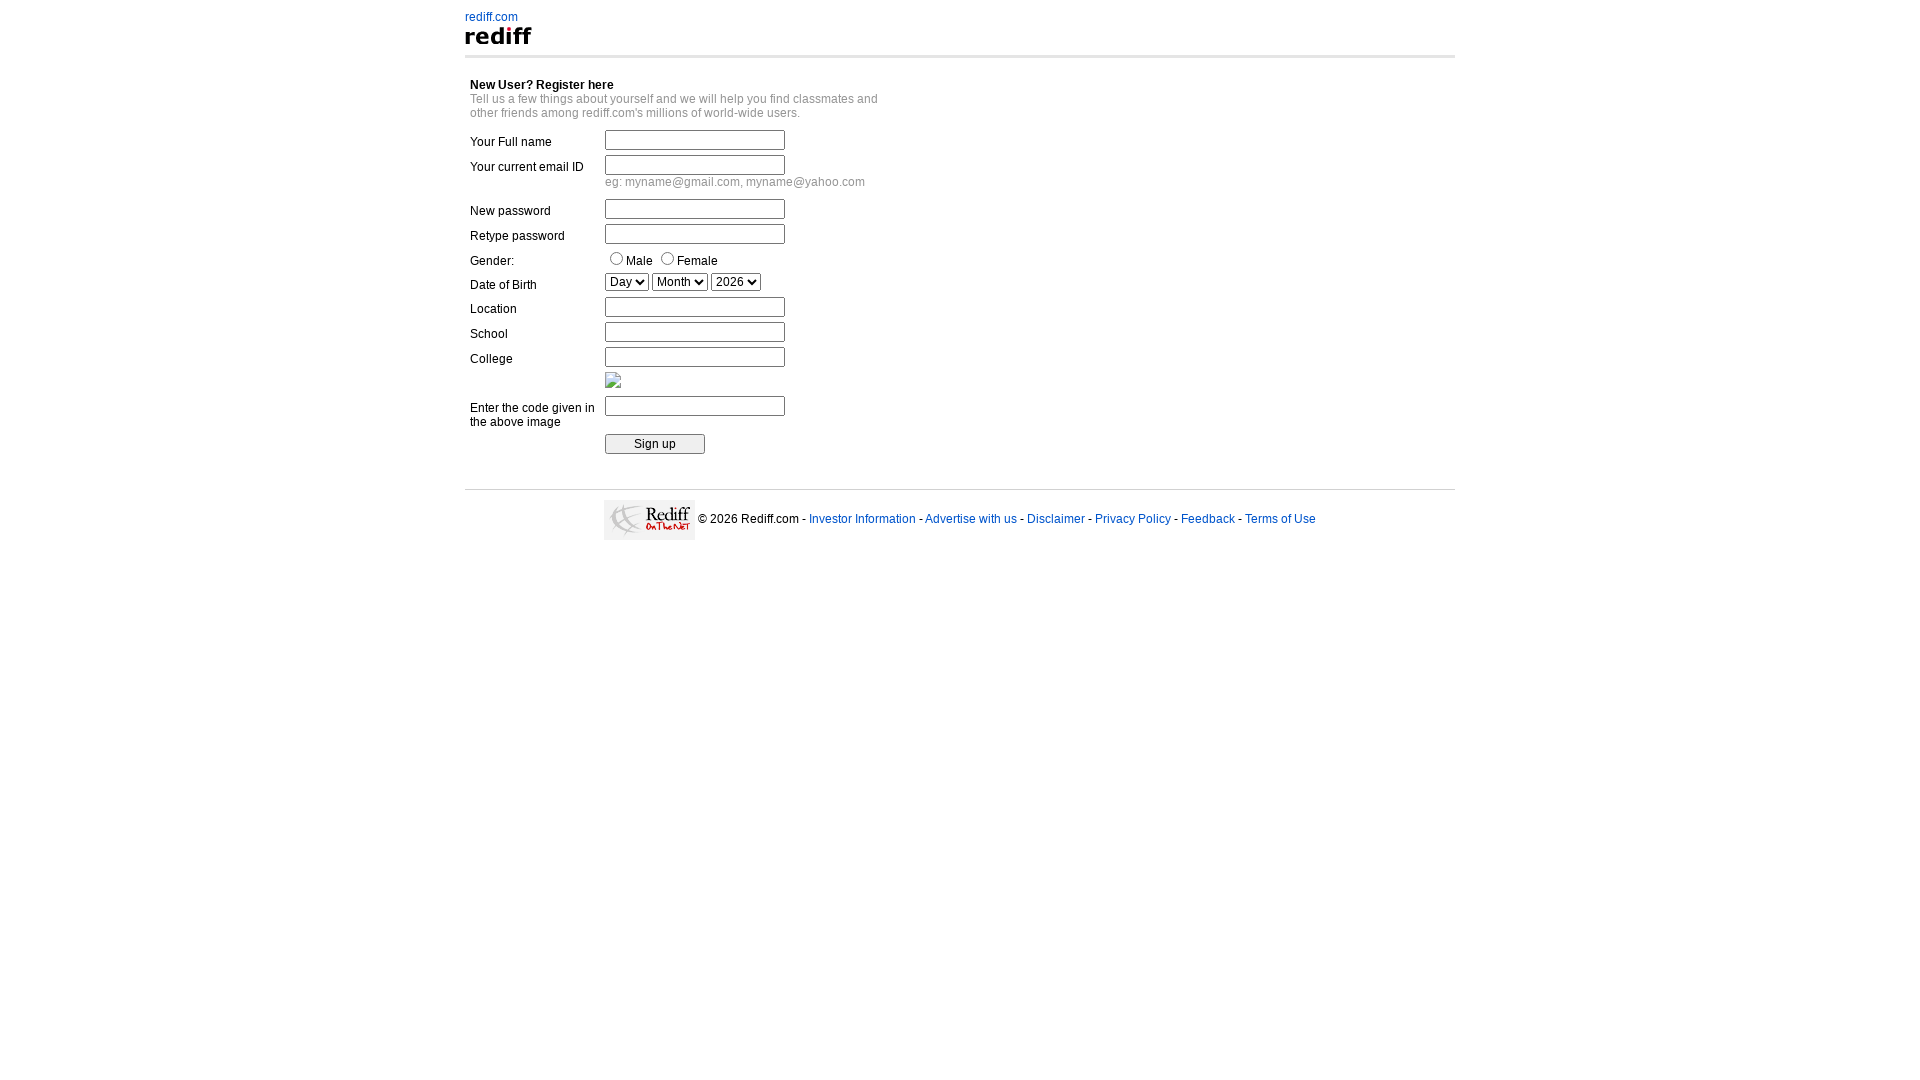

Waited for page to reach domcontentloaded state
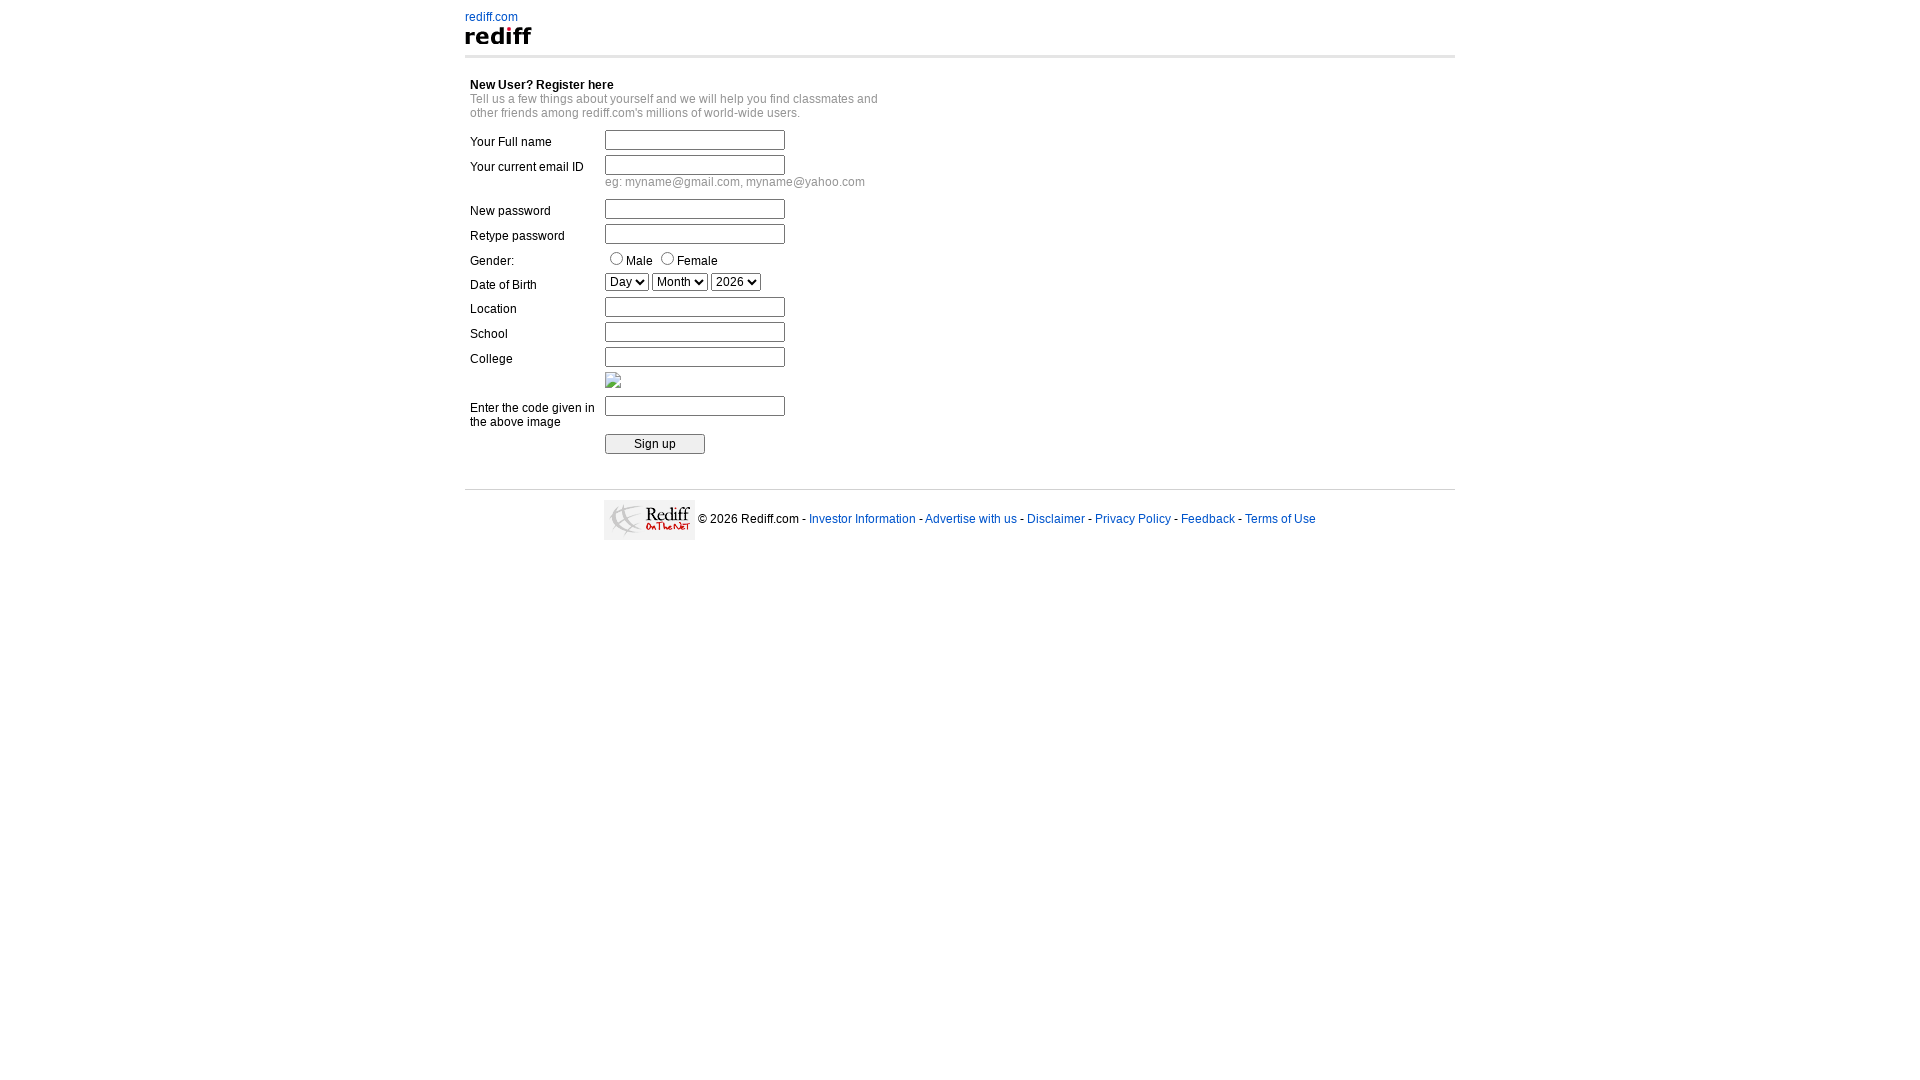

Retrieved page title
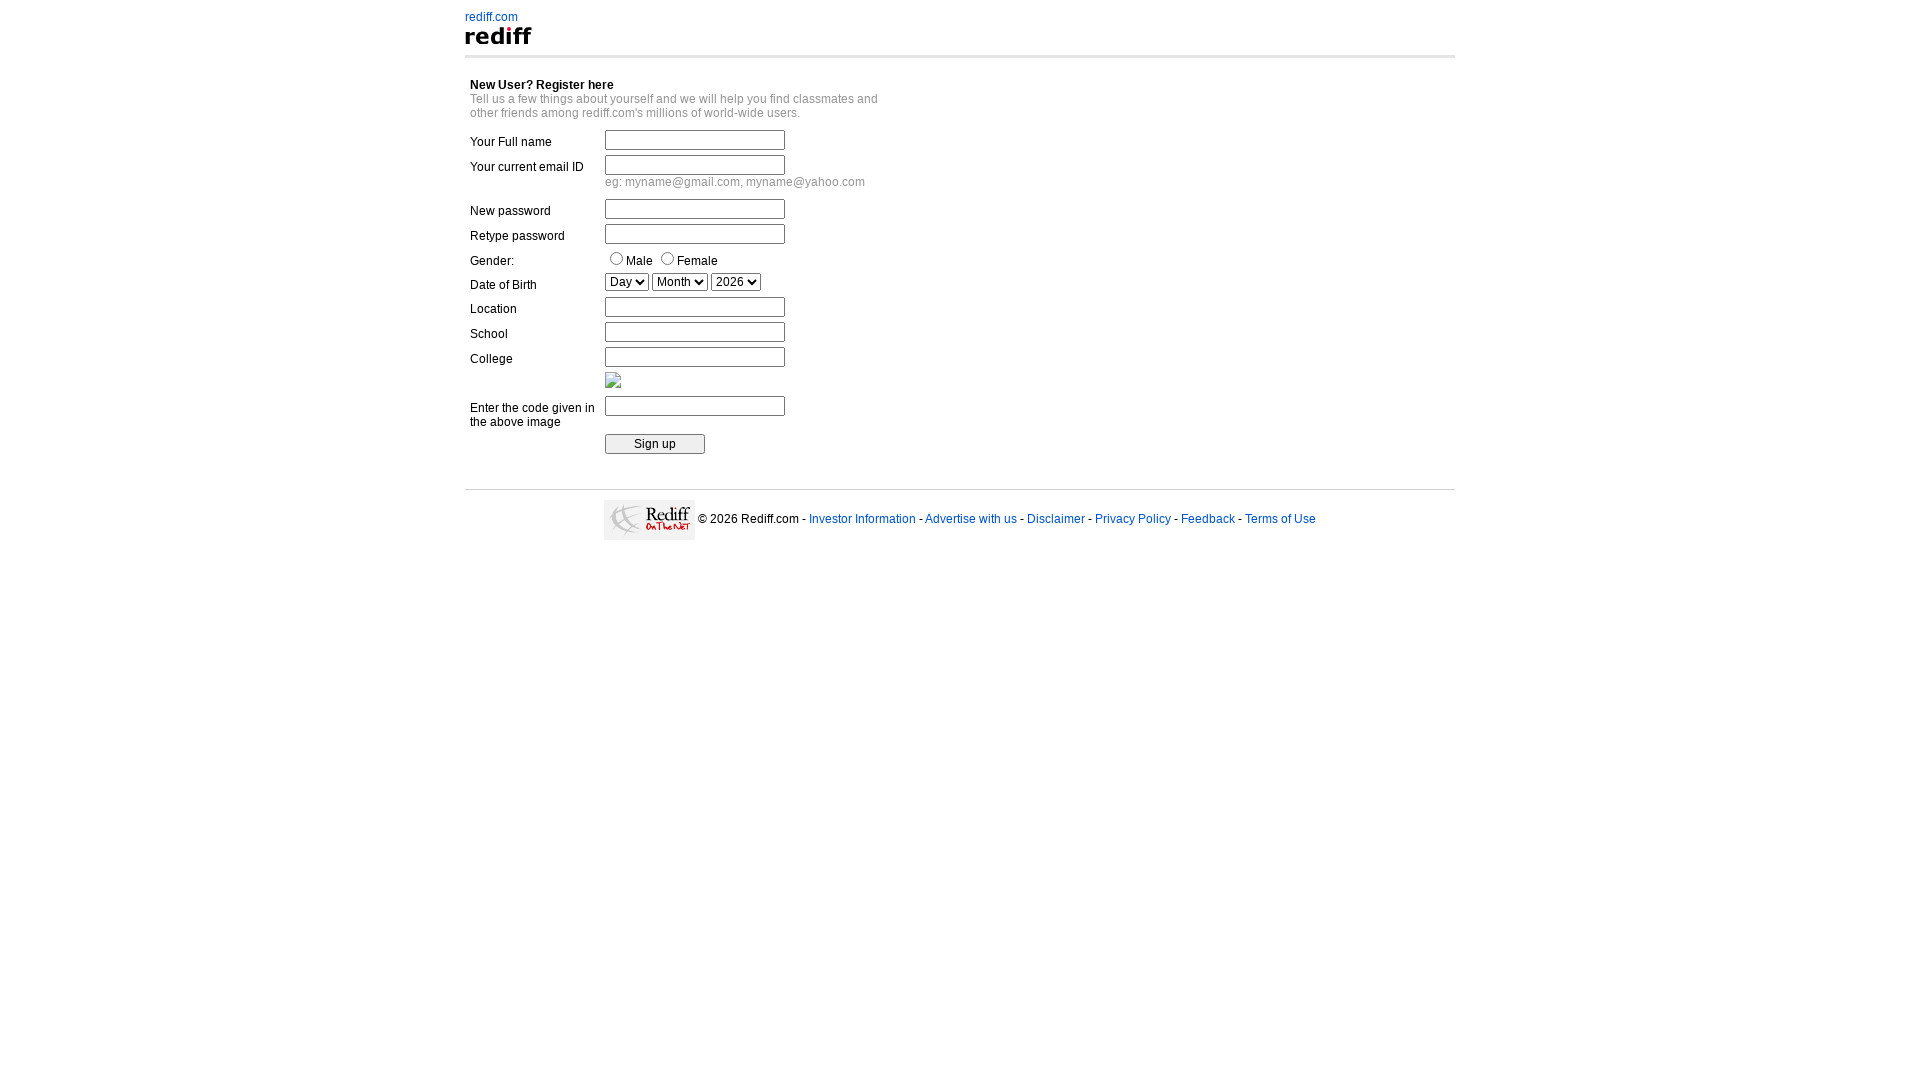

Set expected title to 'Rediff.com'
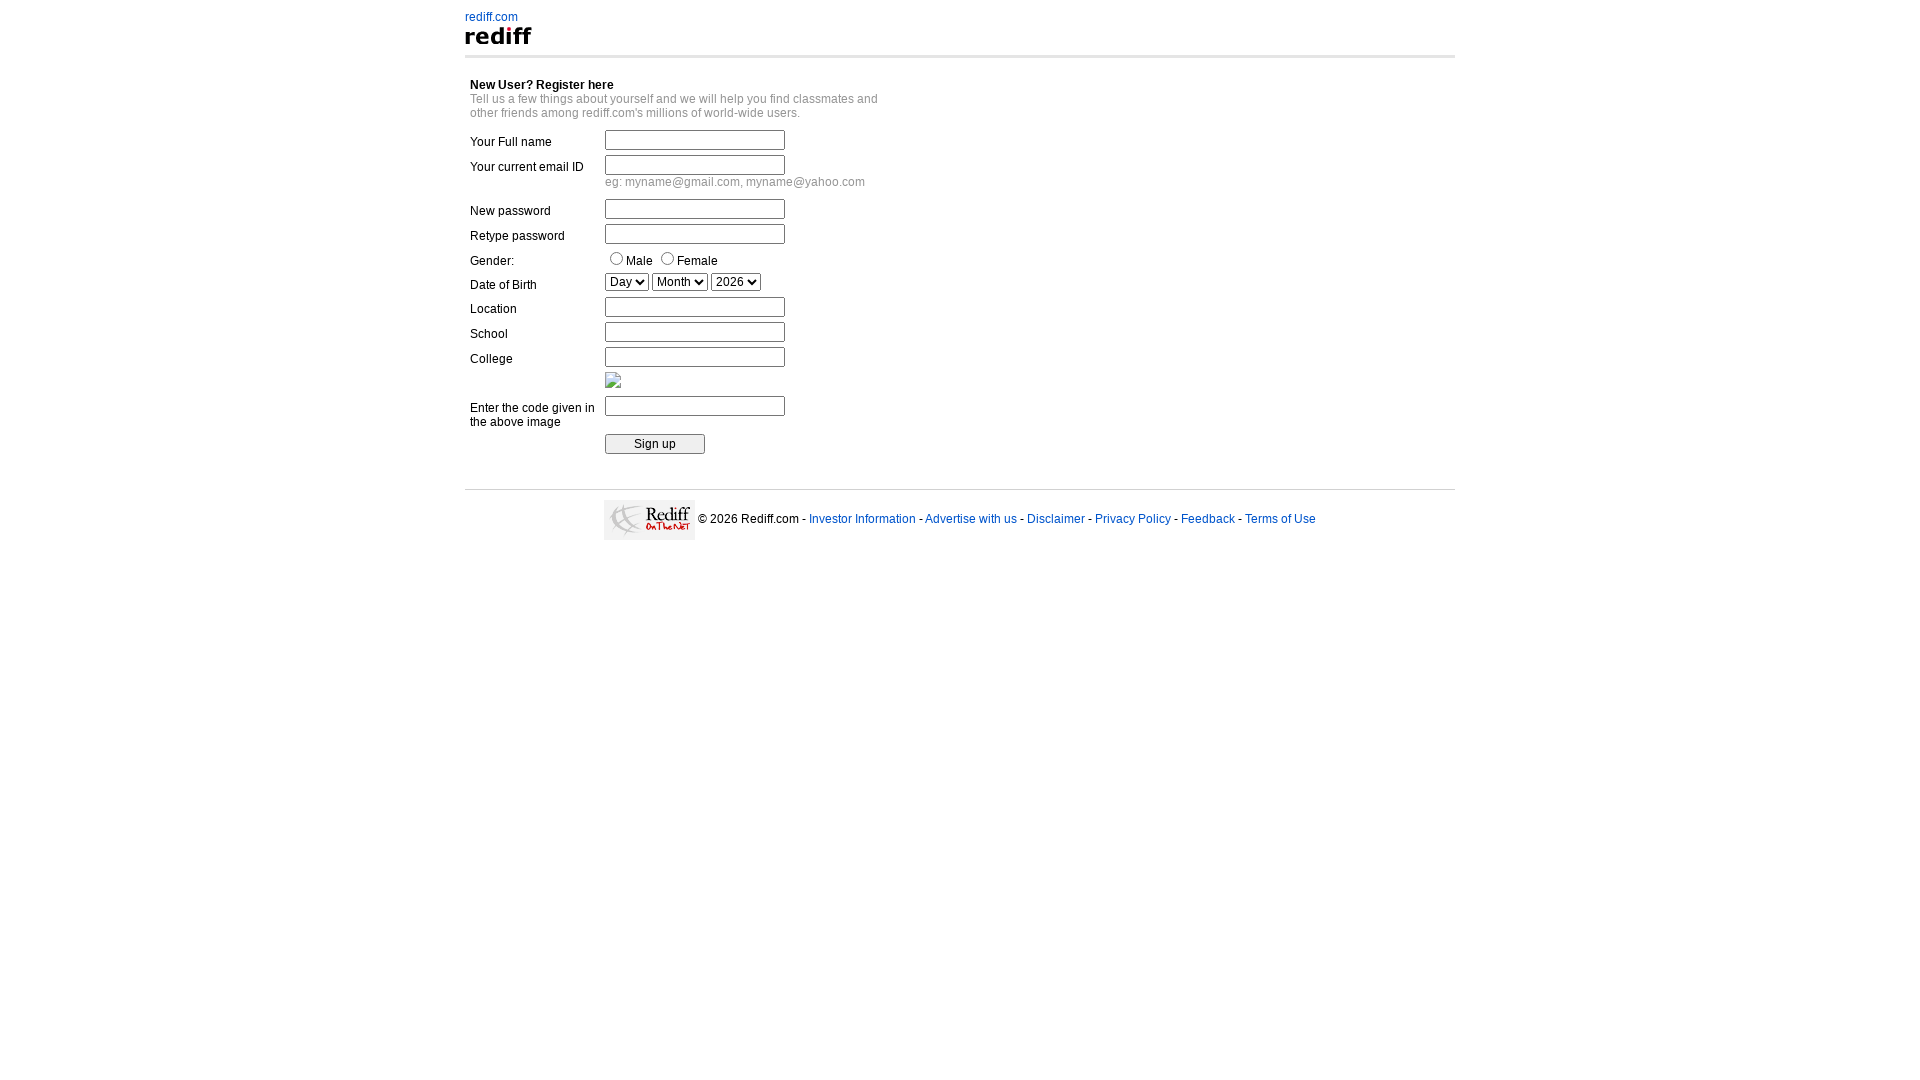

Page title verification passed: actual title matches expected title 'Rediff.com'
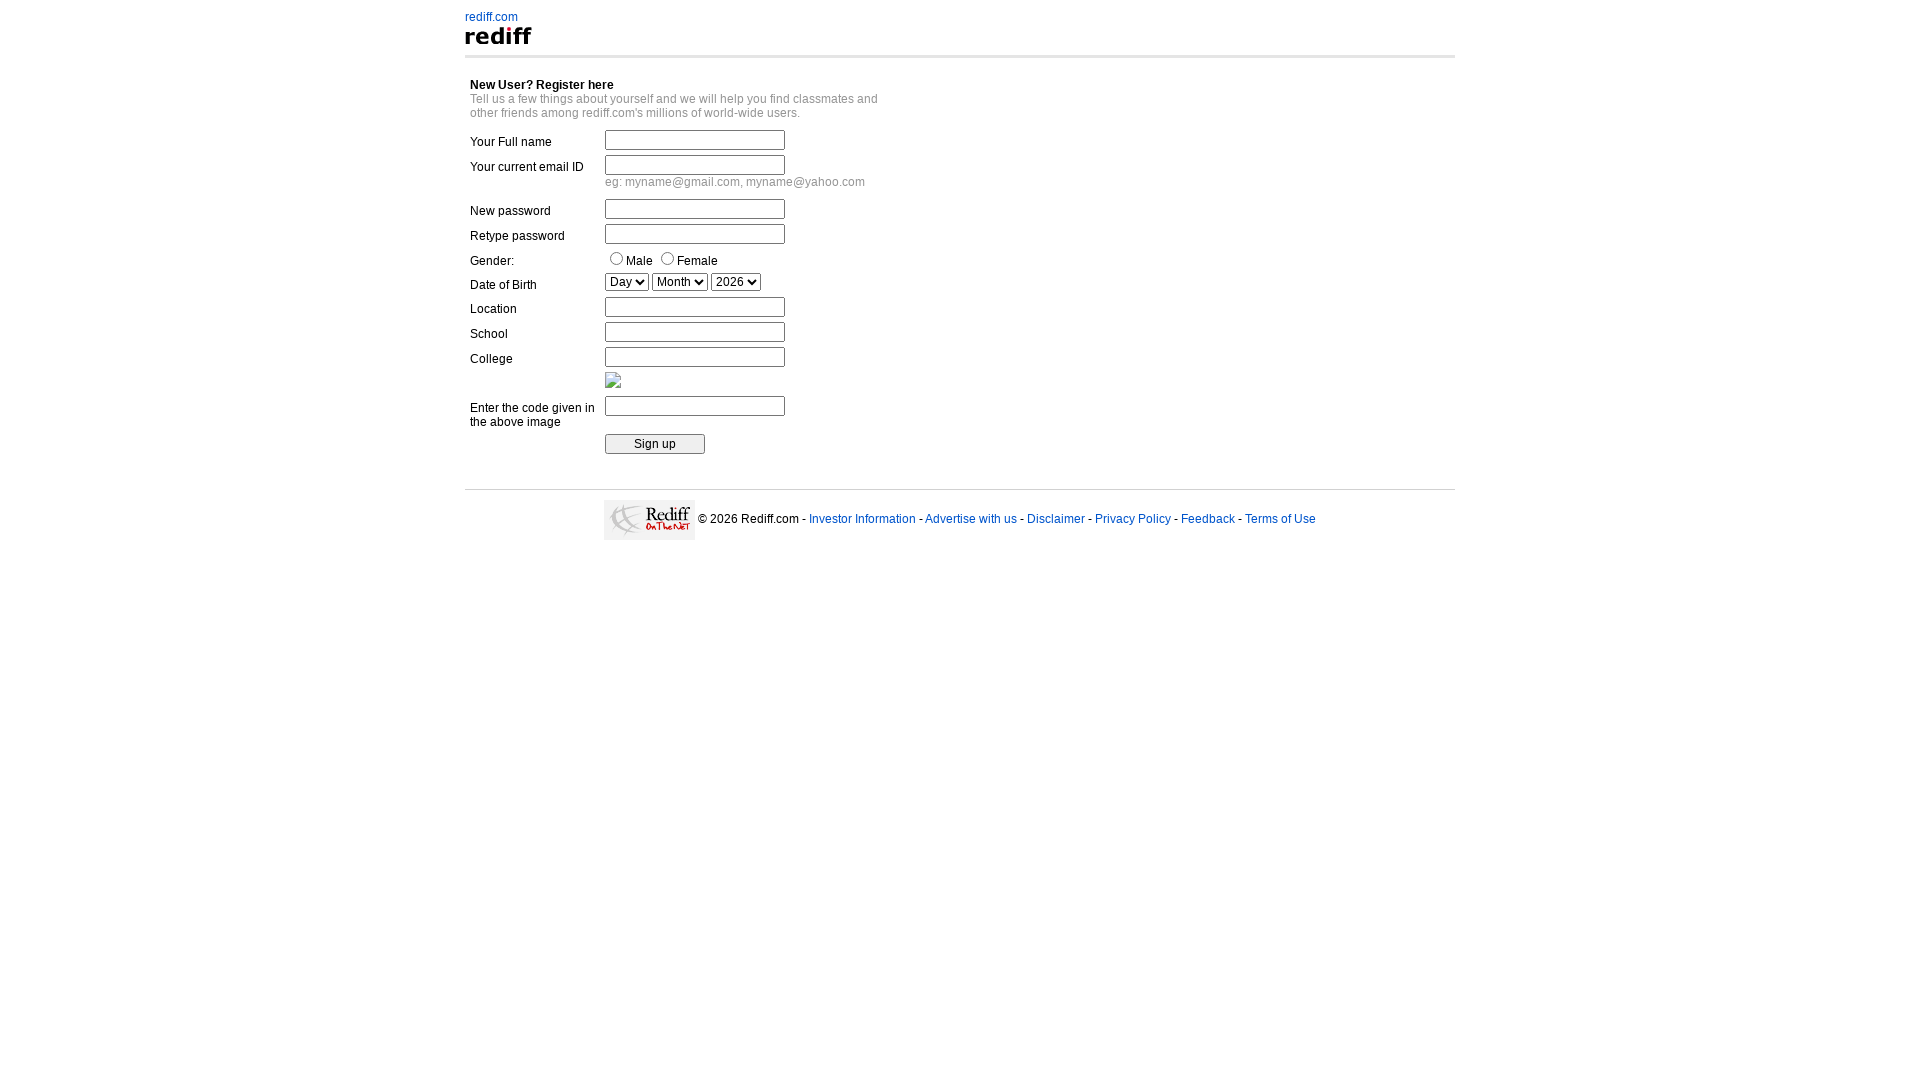

Printed actual page title: Rediff.com
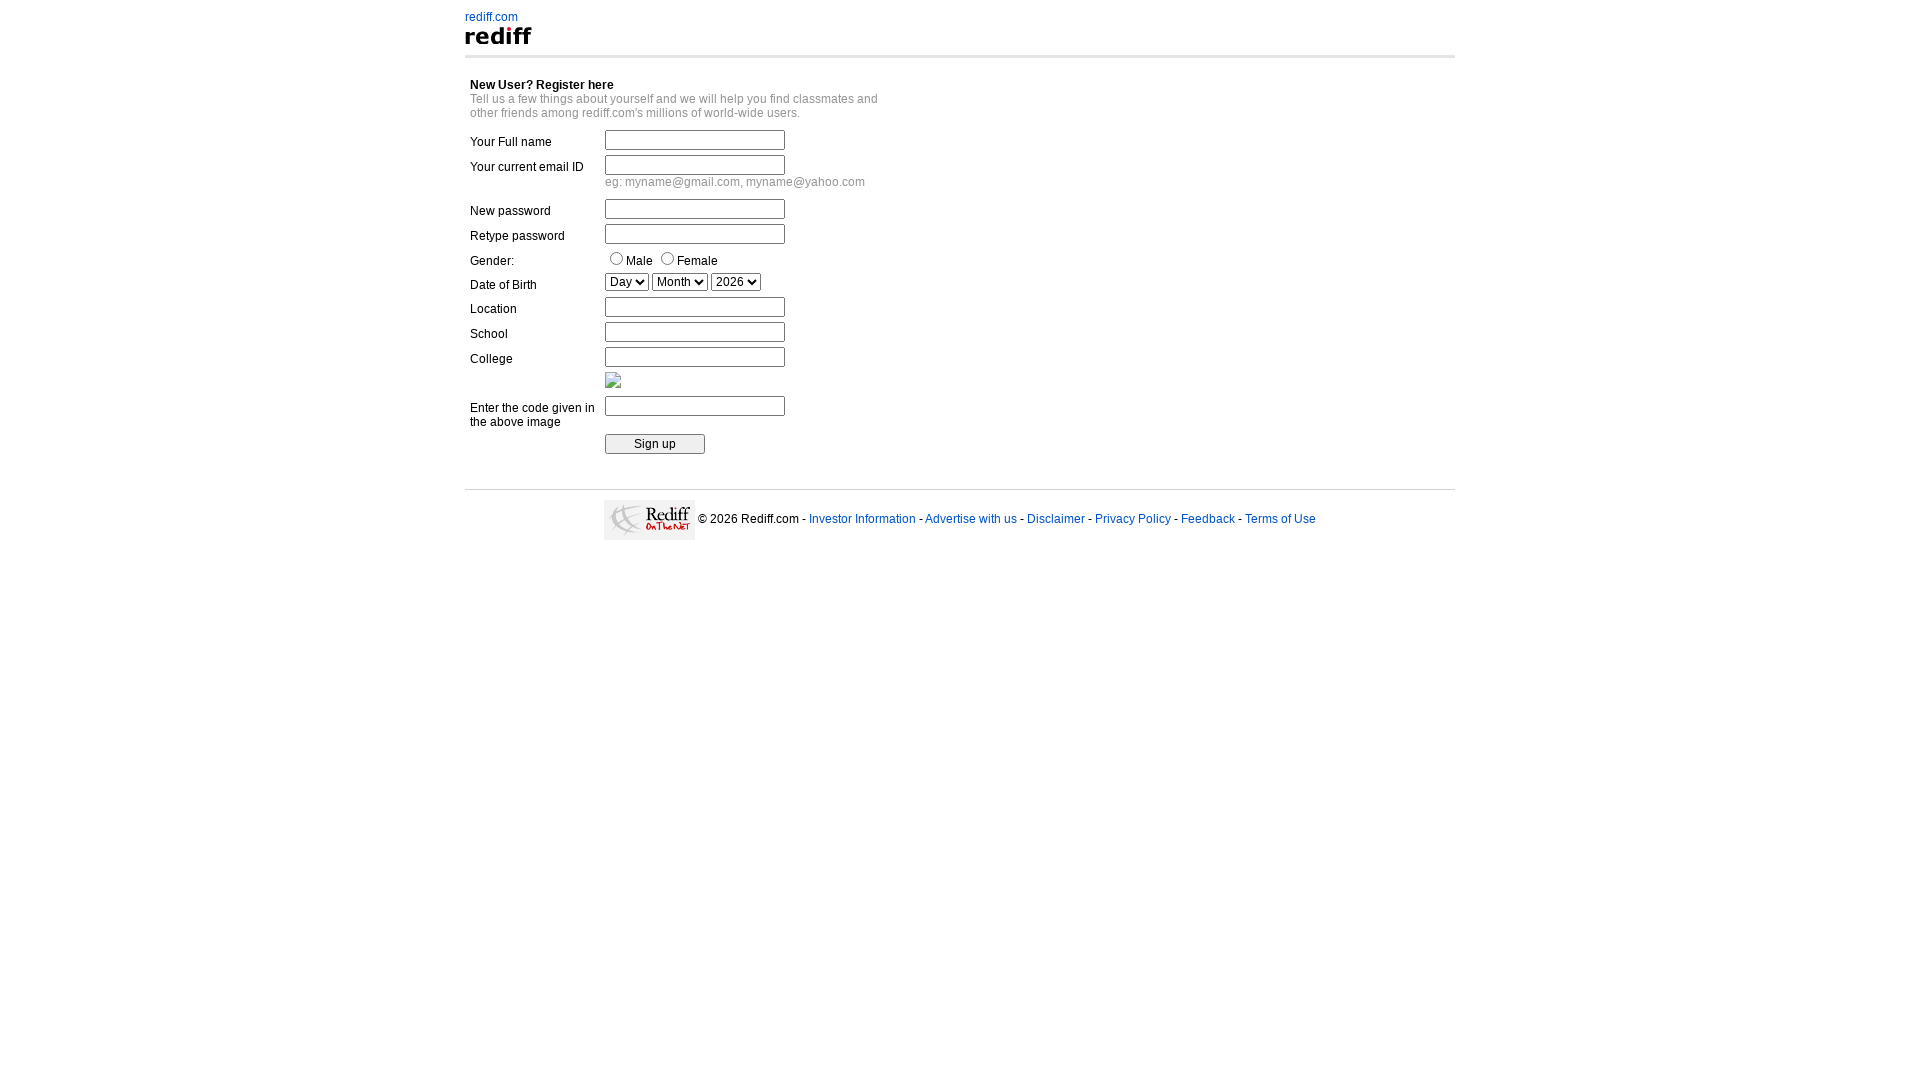

Printed current URL: https://is.rediff.com/signup/register
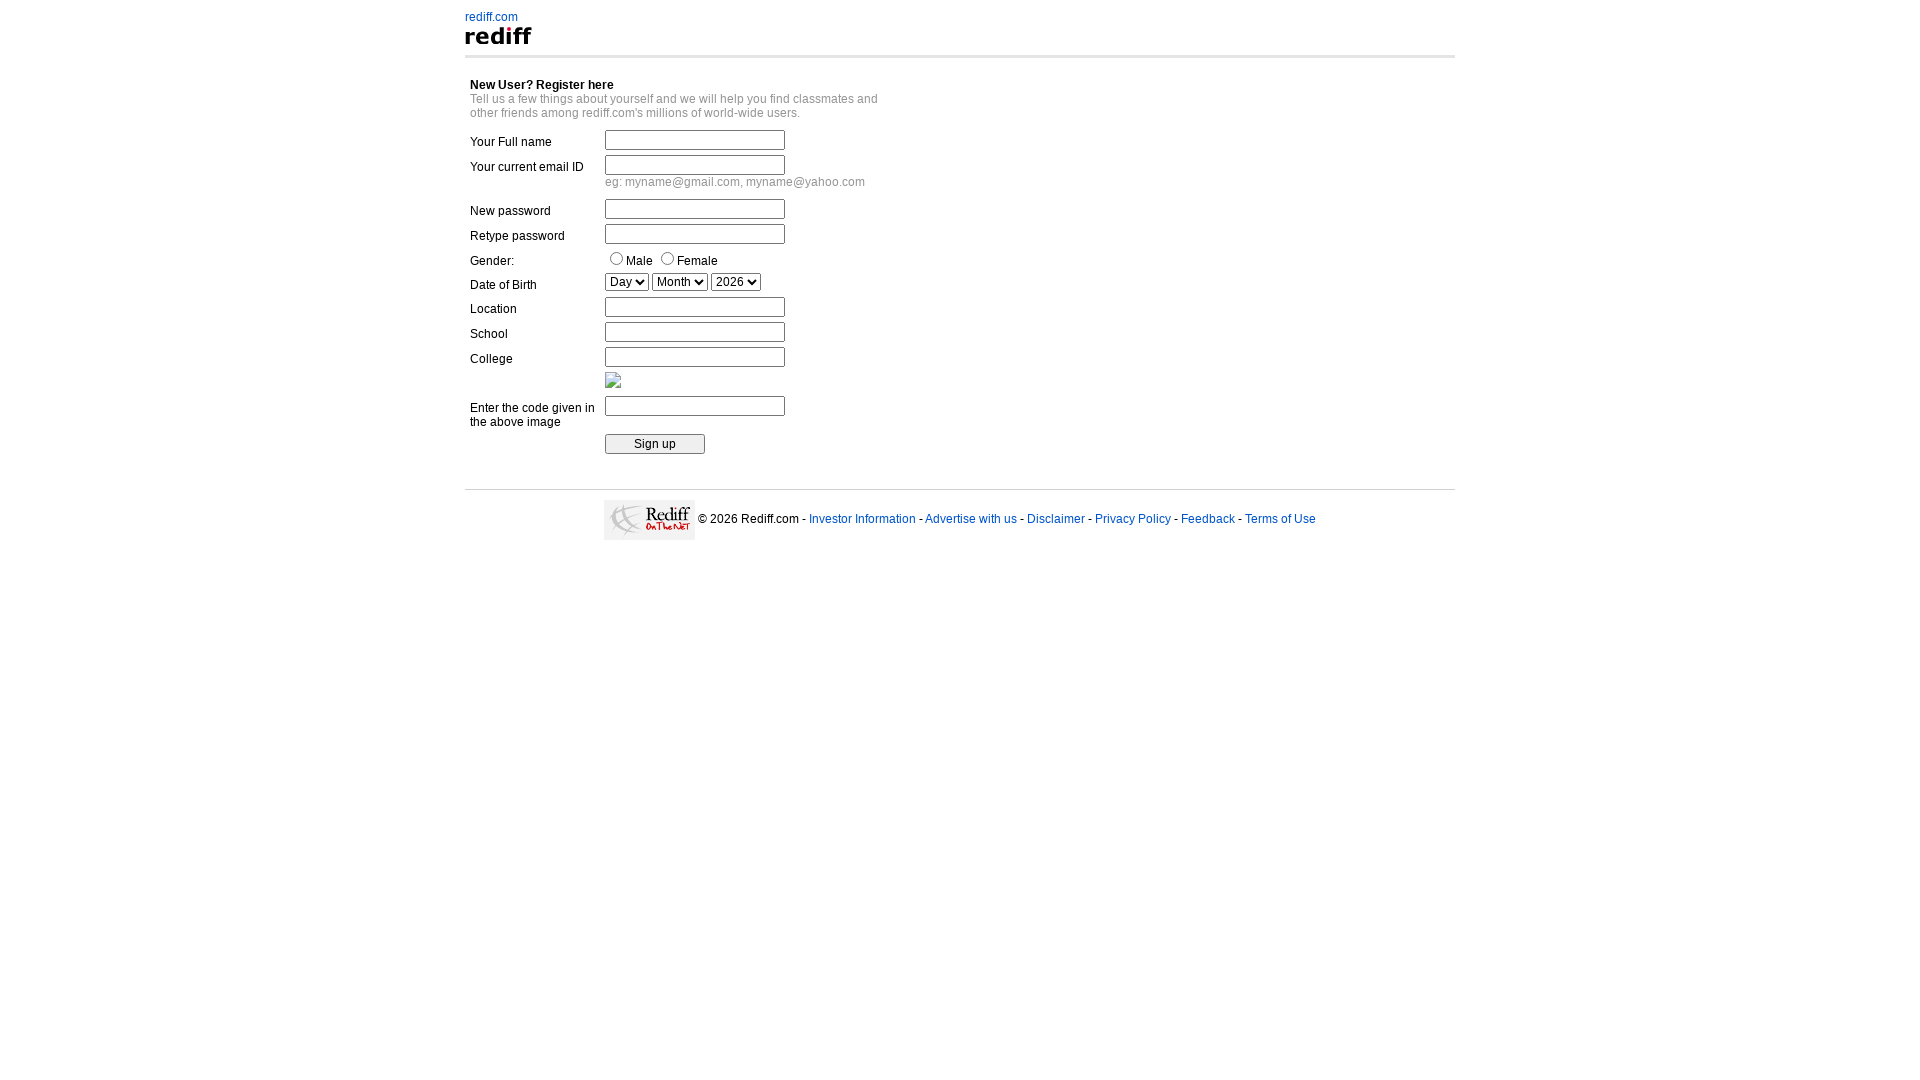

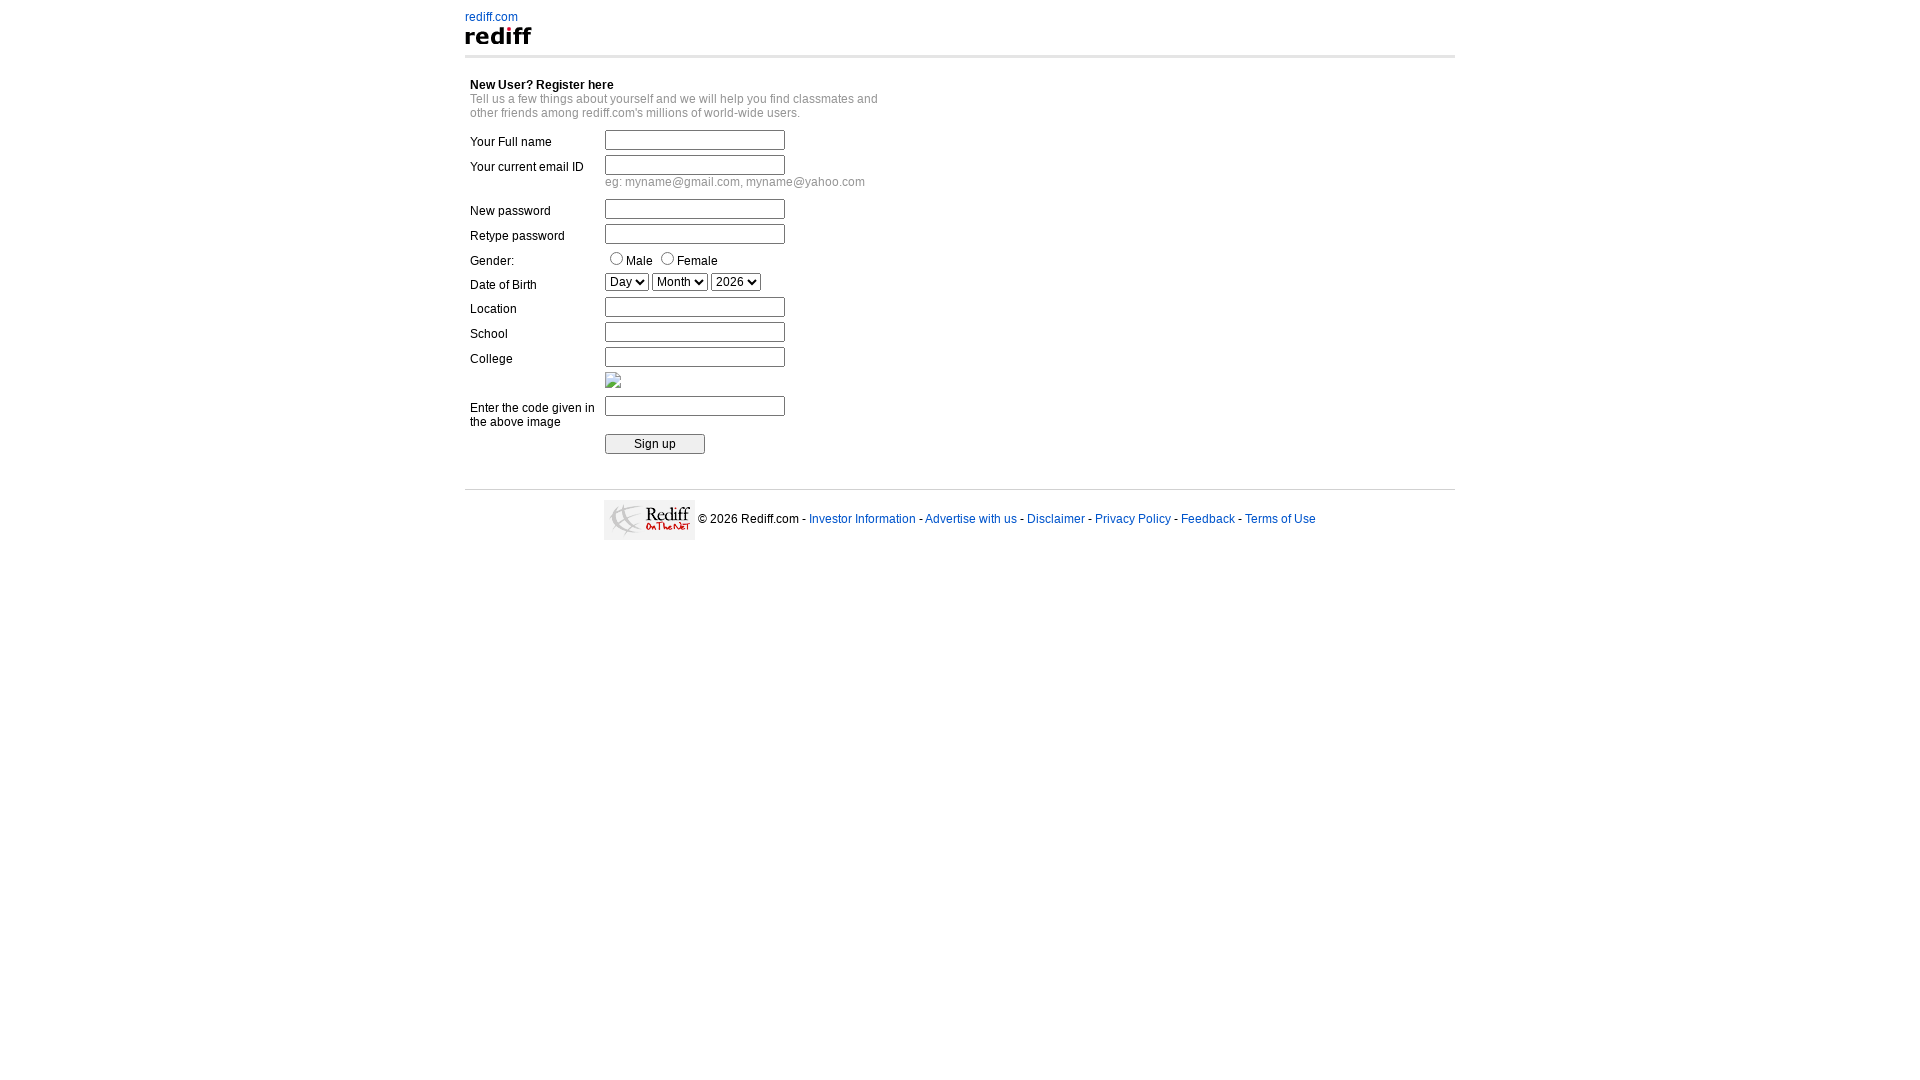